Demonstrates adding jQuery Growl notifications to a page by injecting jQuery, jQuery Growl library, and styles, then displaying various notification messages on the page.

Starting URL: http://the-internet.herokuapp.com

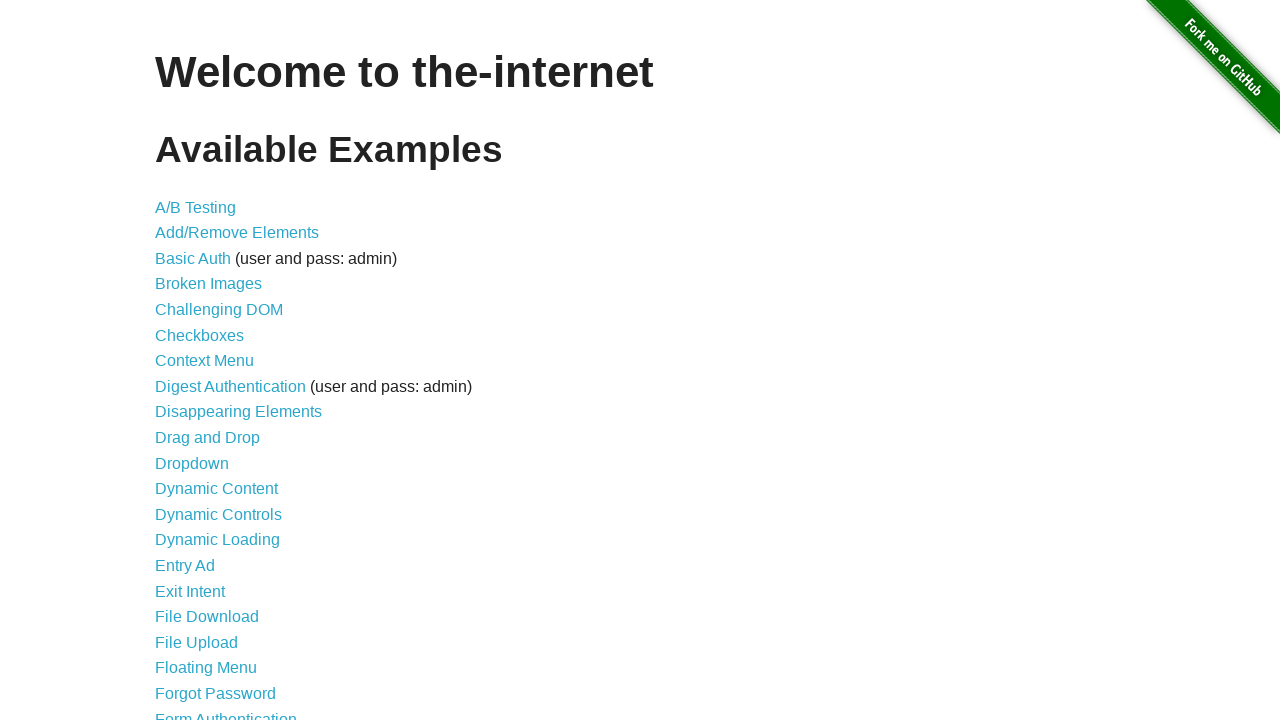

Injected jQuery library into page
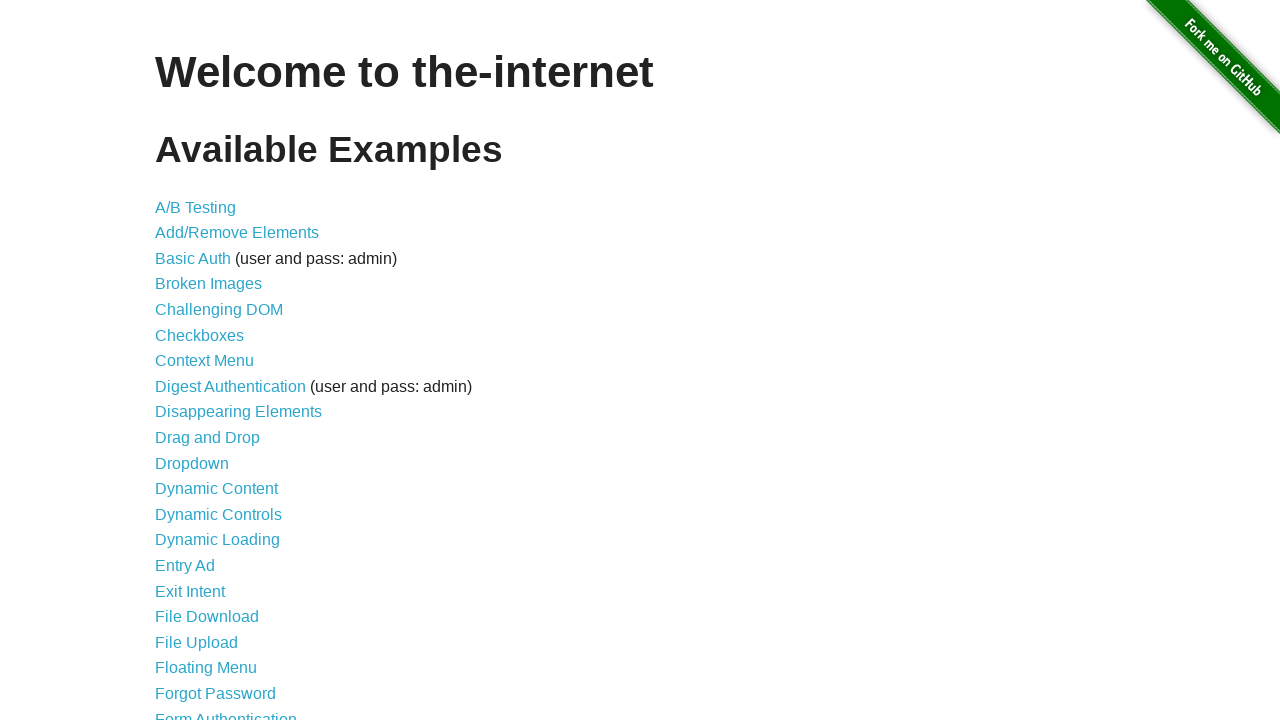

Added jquery-growl library to page
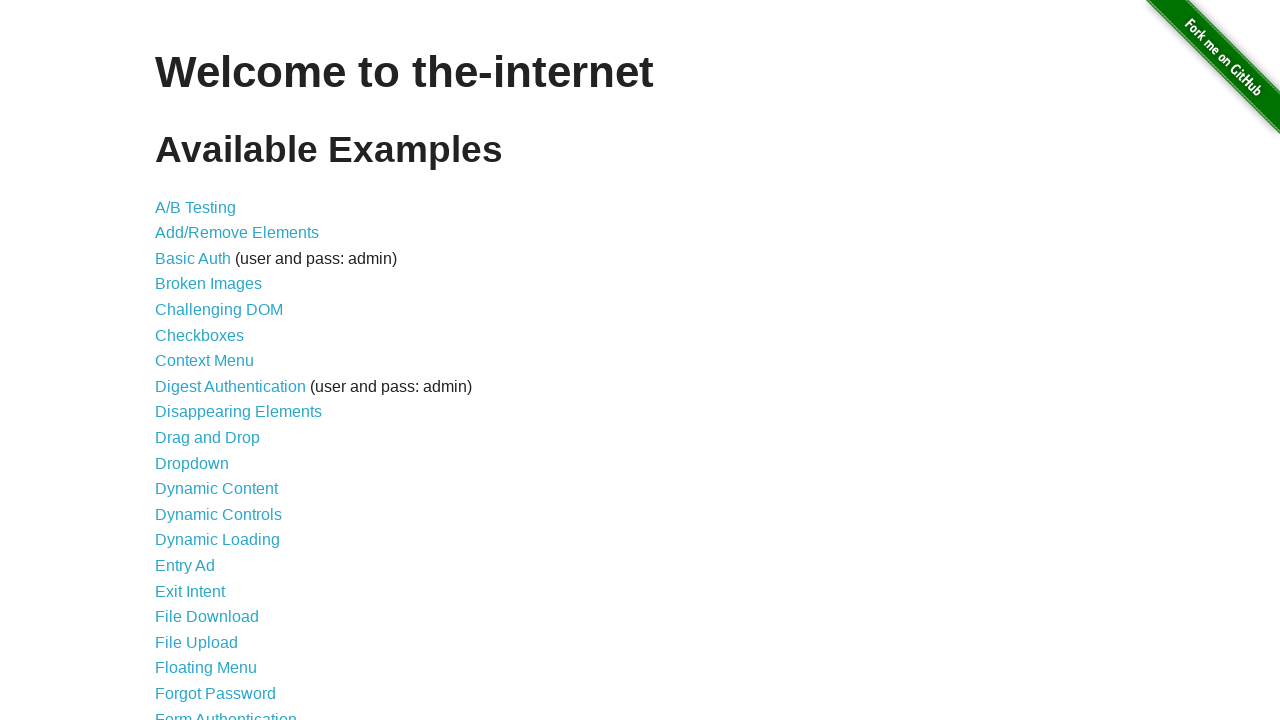

Added jquery-growl CSS styles to page
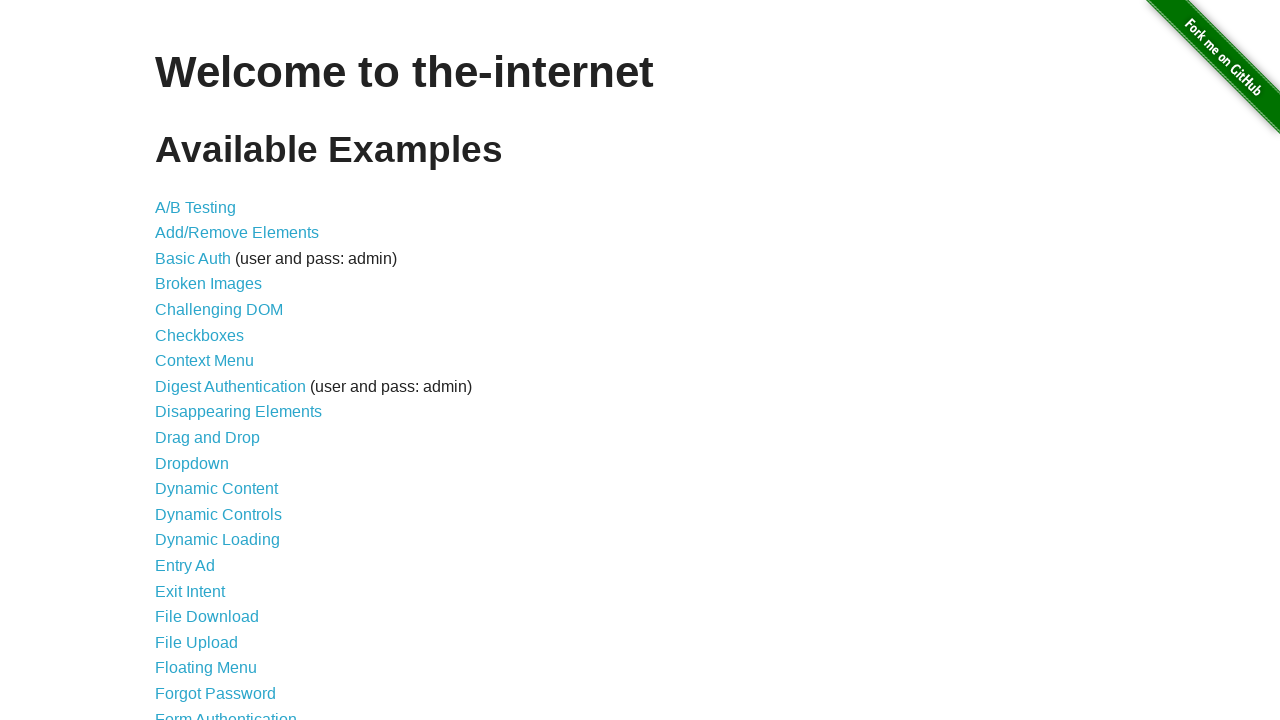

Waited for scripts to load
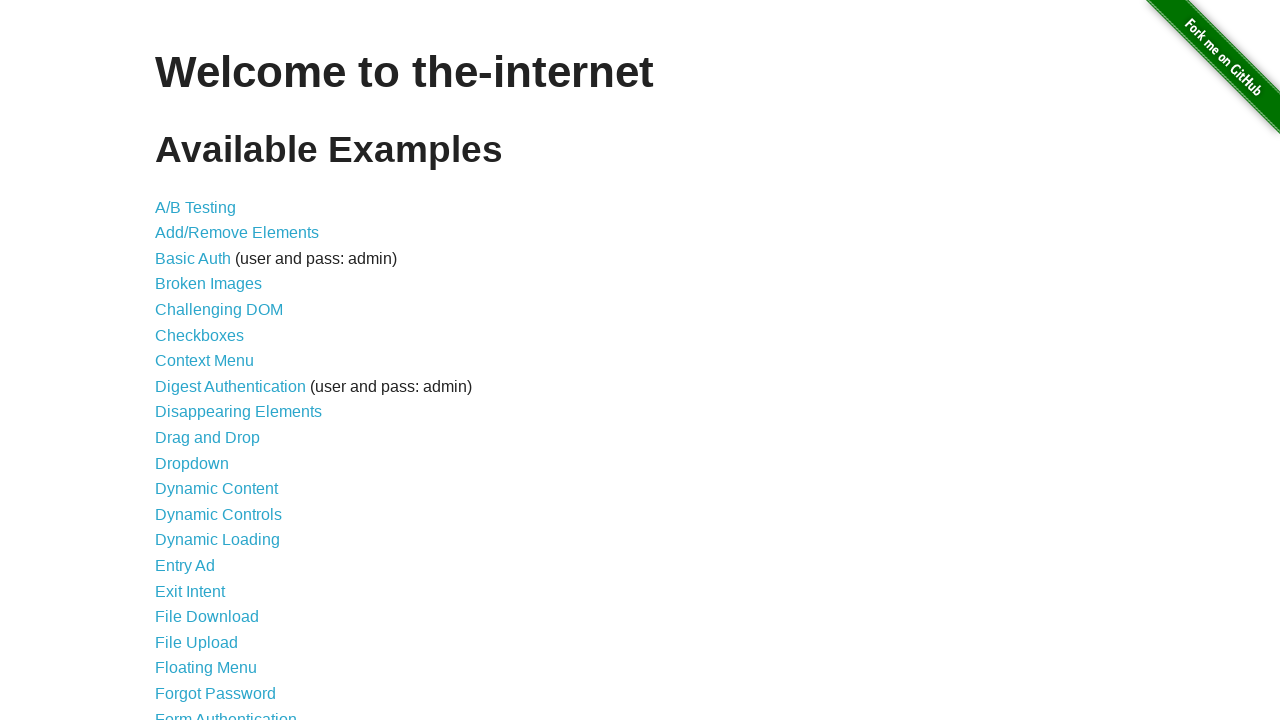

Displayed GET growl notification
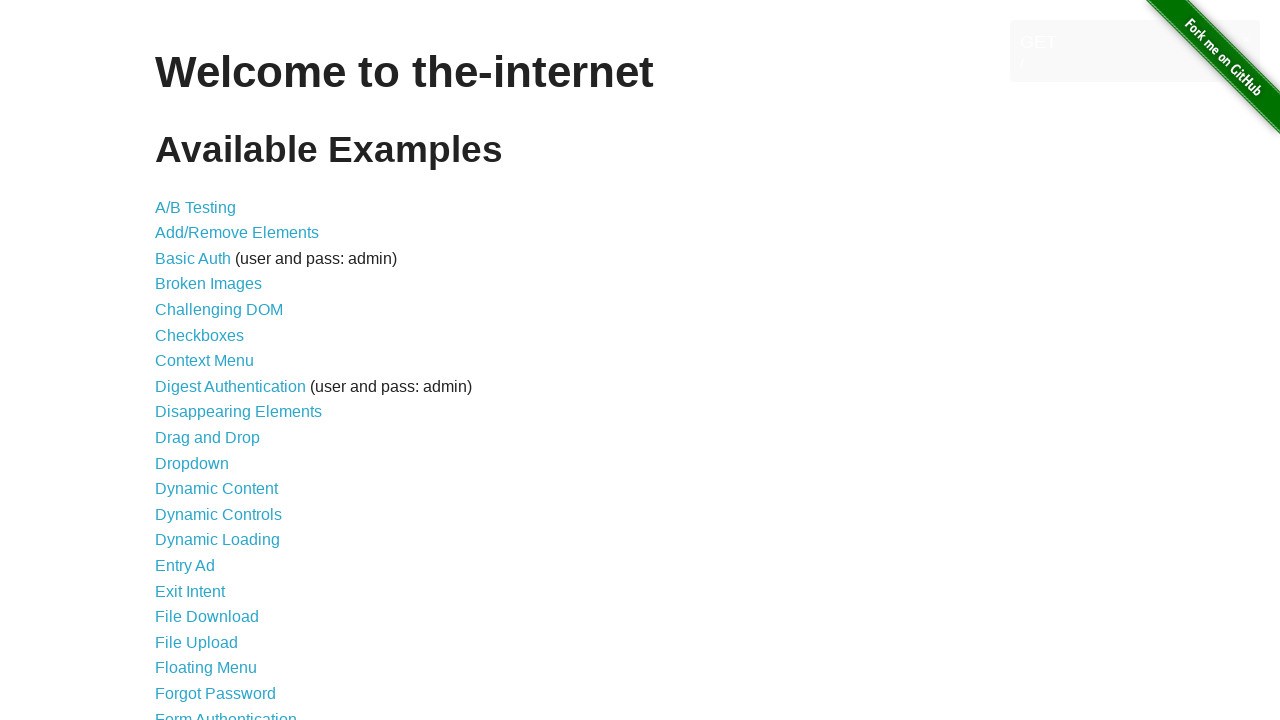

Displayed error growl notification
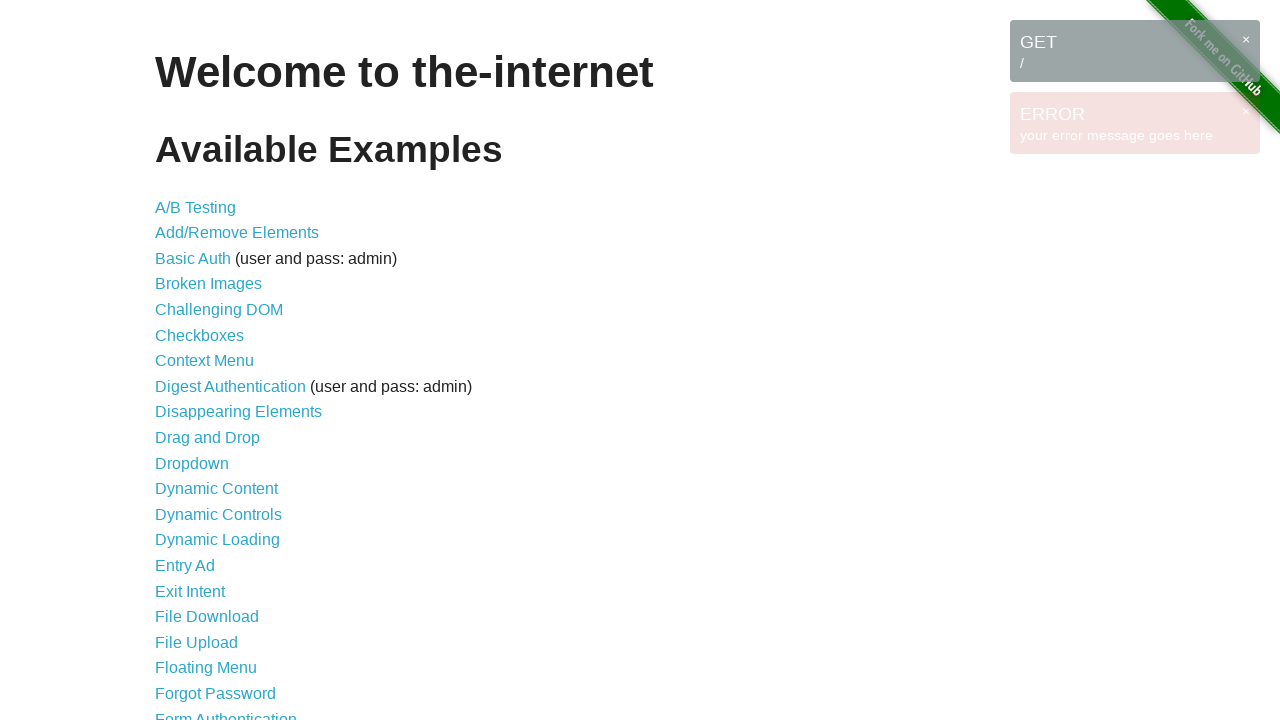

Displayed notice growl notification
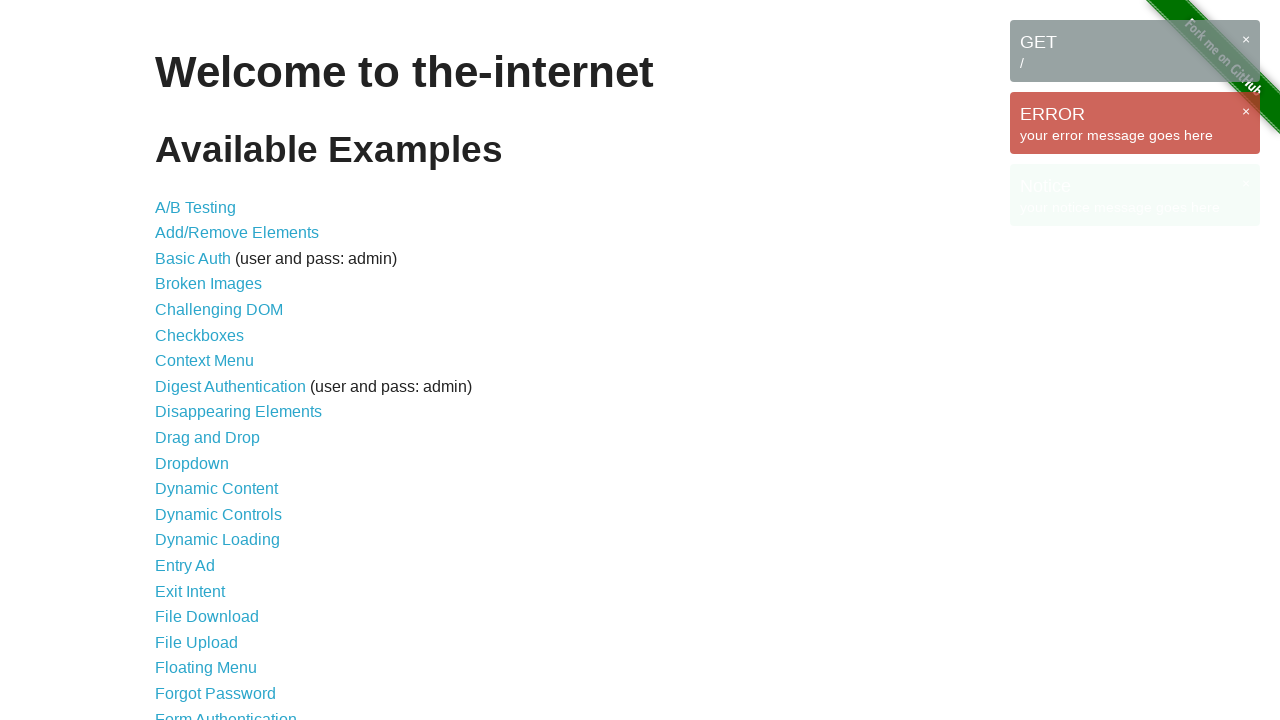

Displayed warning growl notification
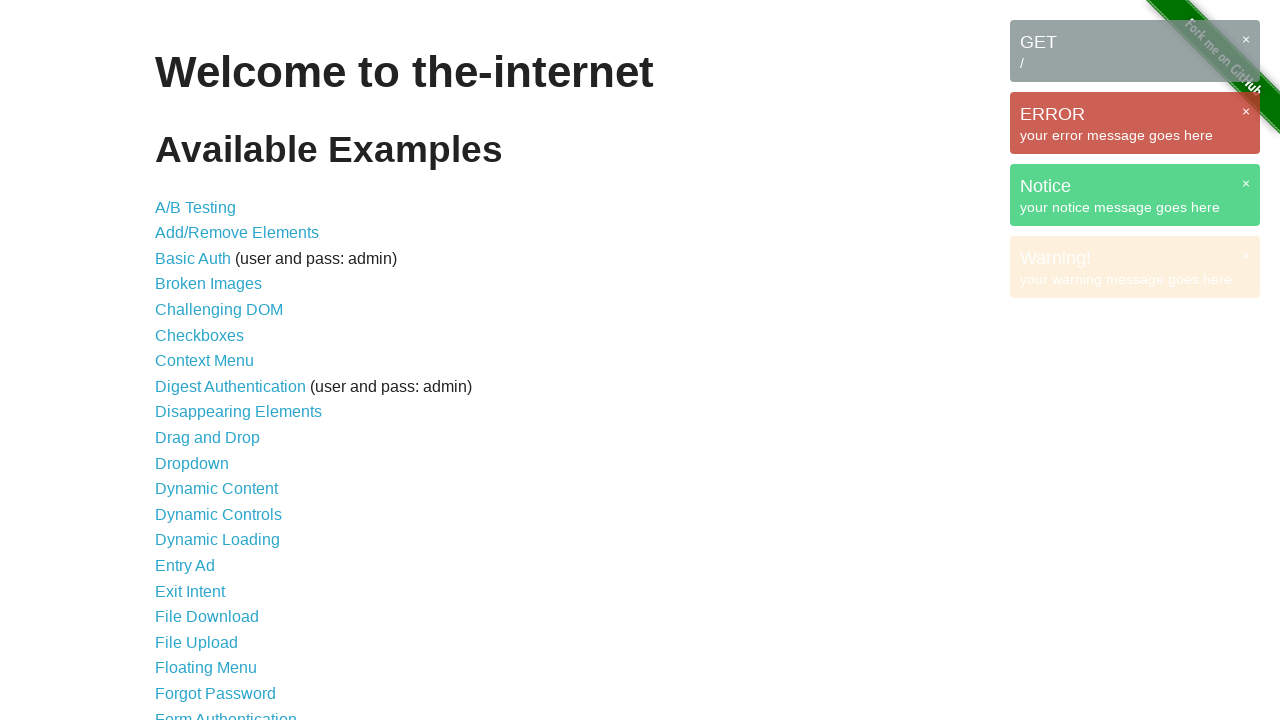

Waited for all notifications to be visible
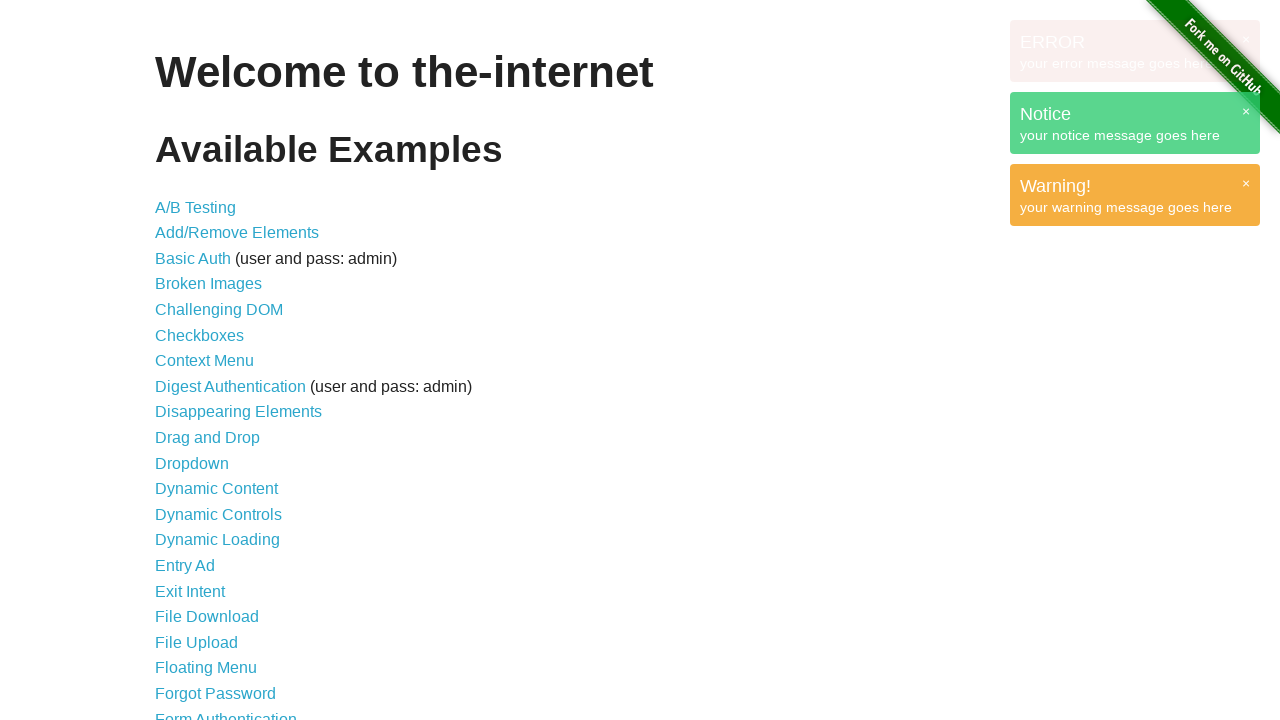

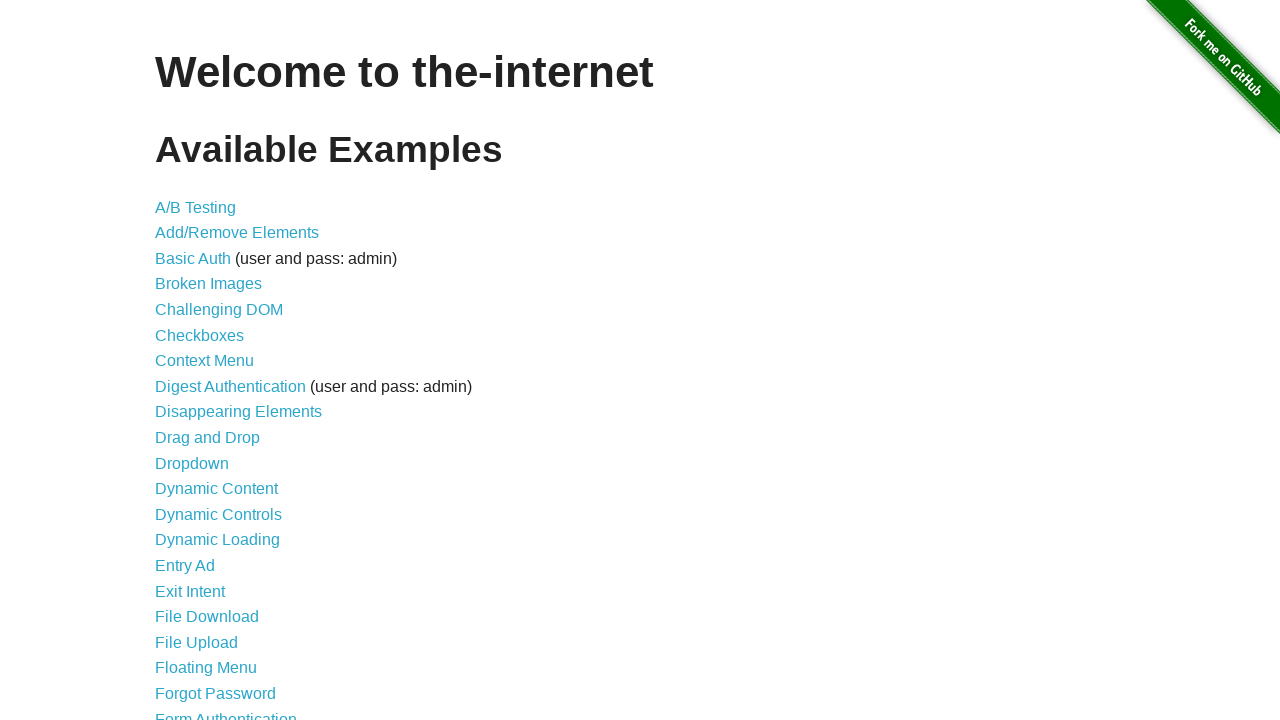